Tests dropdown selection by finding the dropdown element, iterating through all options, and clicking on "Option 1" when found. Verifies the selection was made correctly.

Starting URL: https://the-internet.herokuapp.com/dropdown

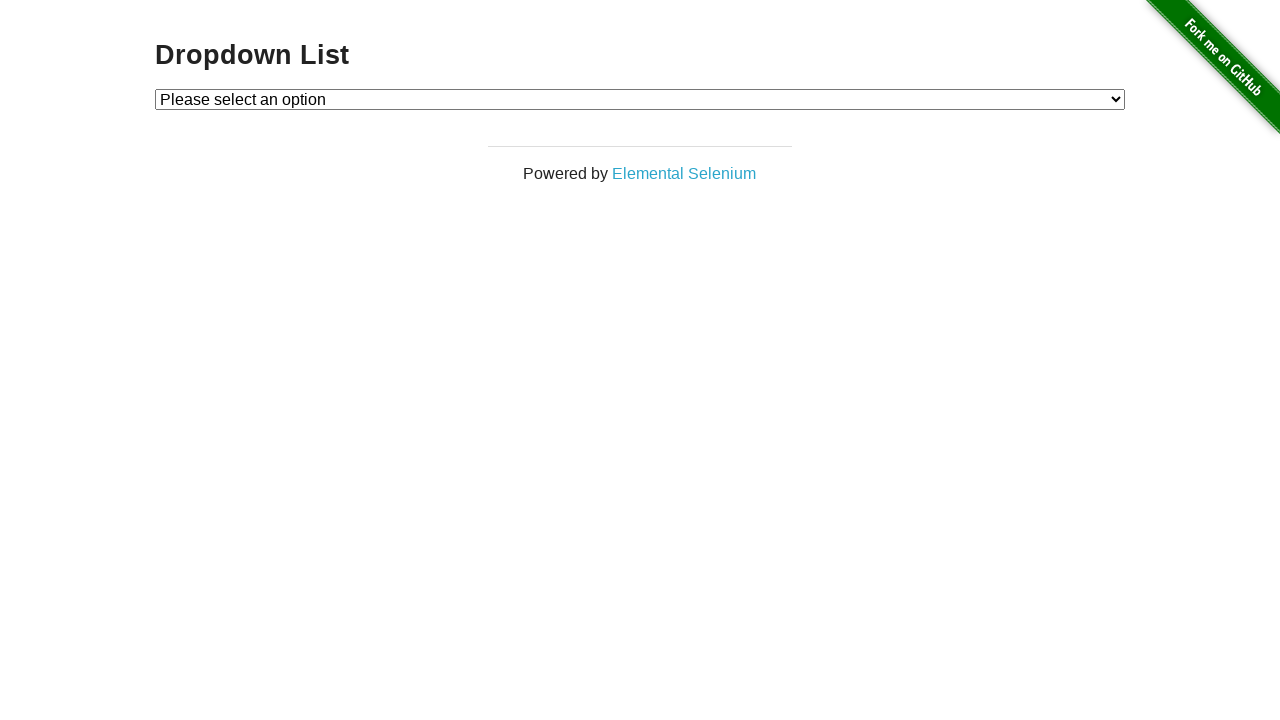

Waited for dropdown element to be present
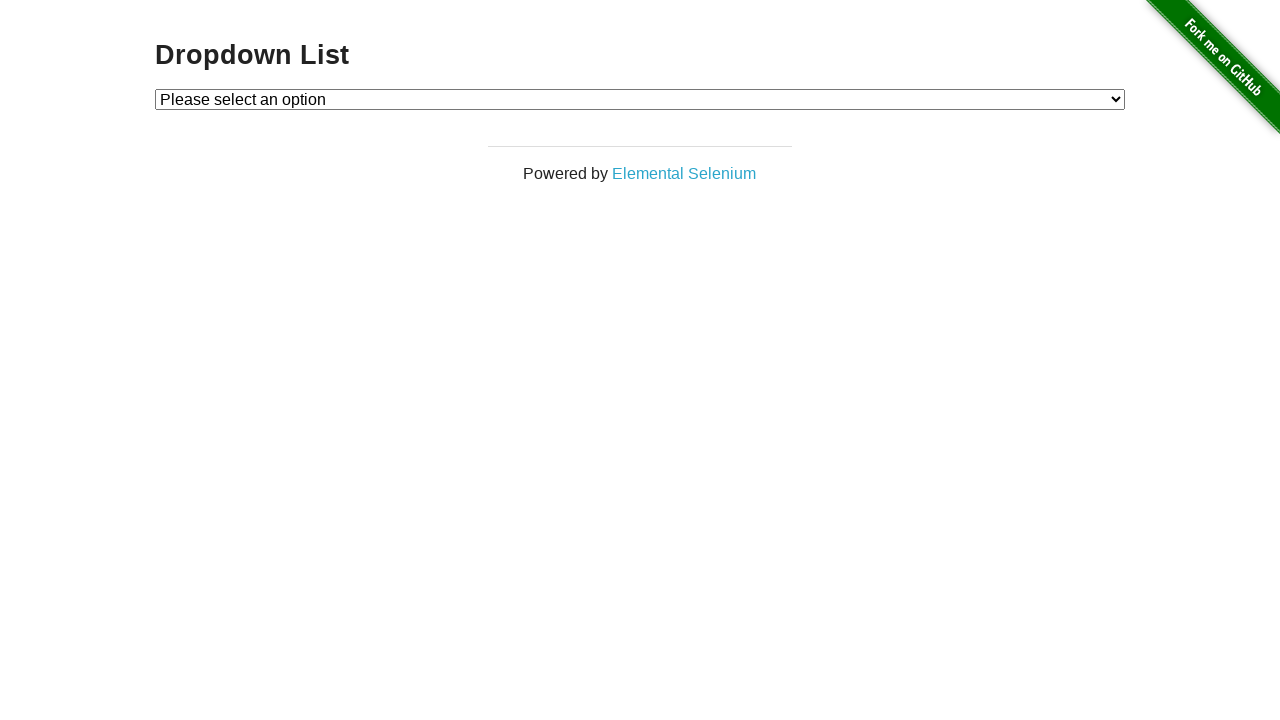

Selected 'Option 1' from the dropdown on #dropdown
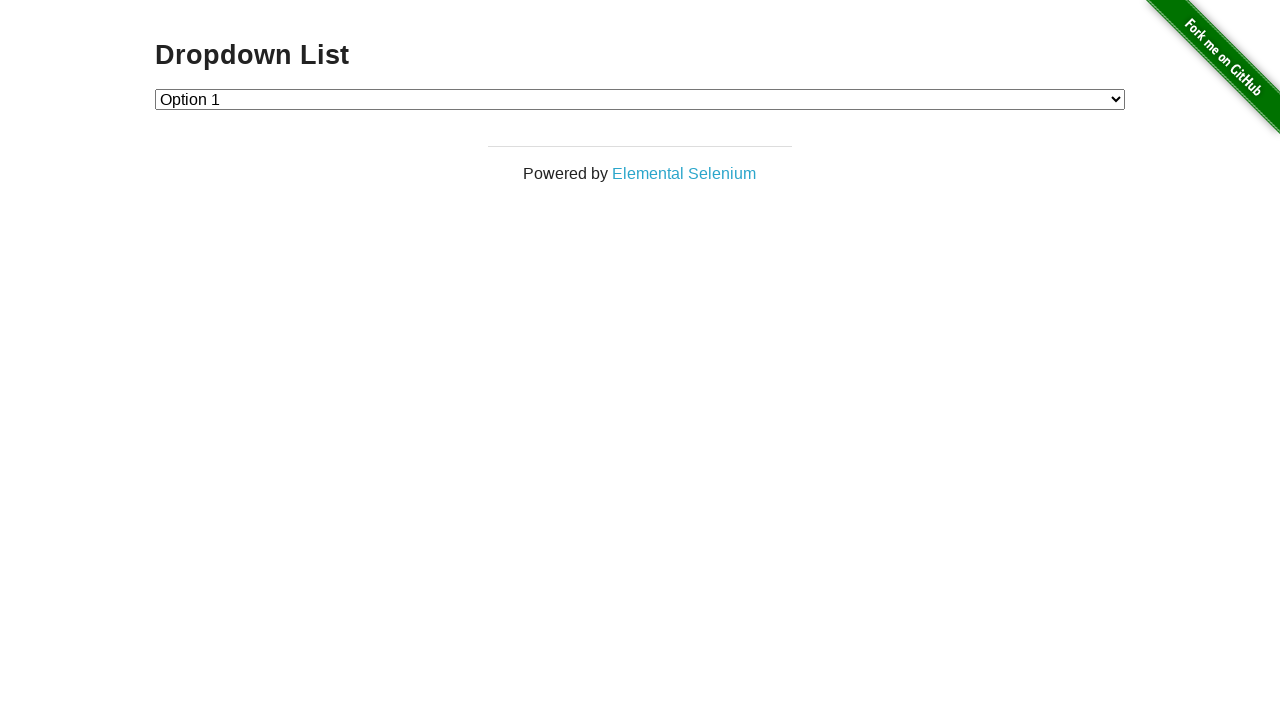

Retrieved the selected dropdown value
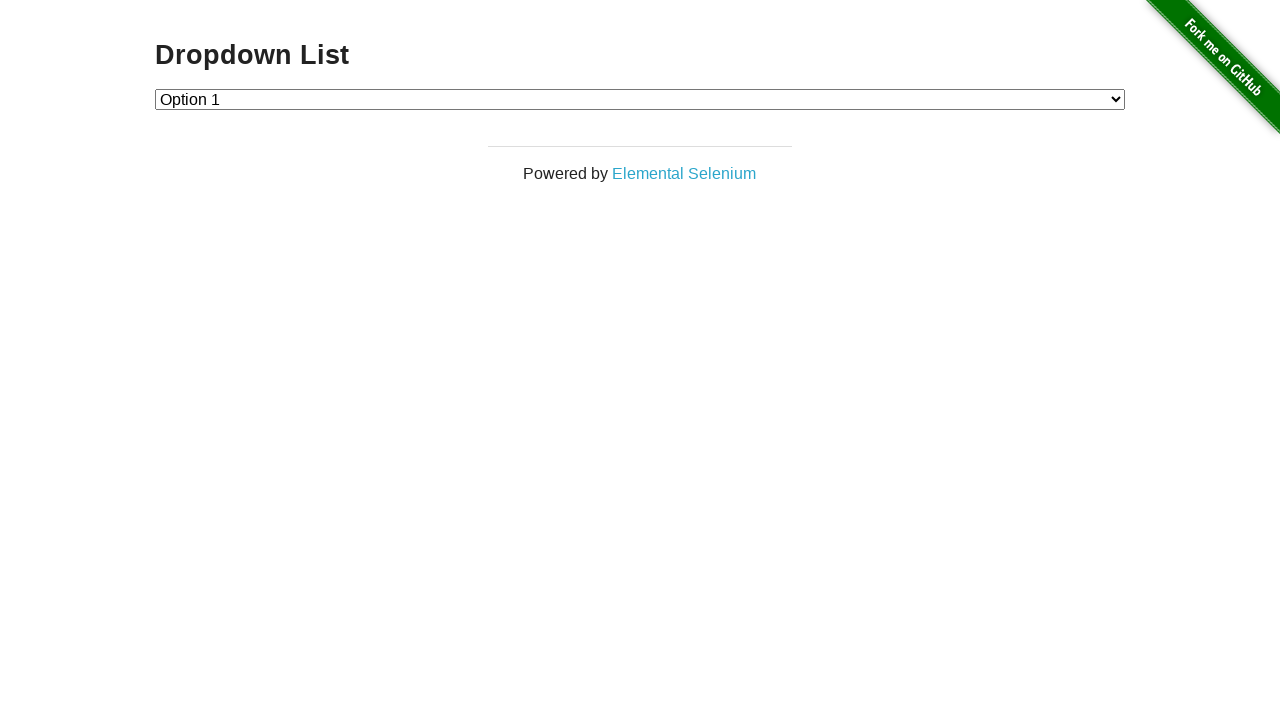

Verified that 'Option 1' (value '1') was correctly selected
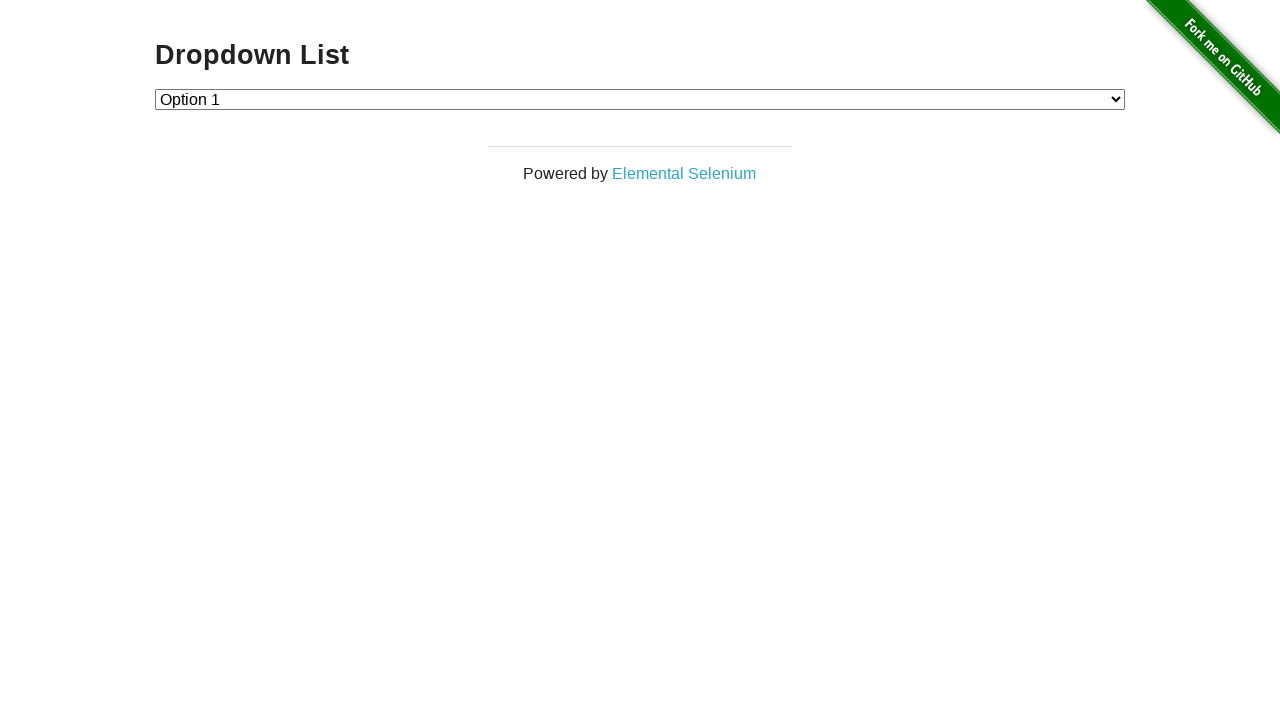

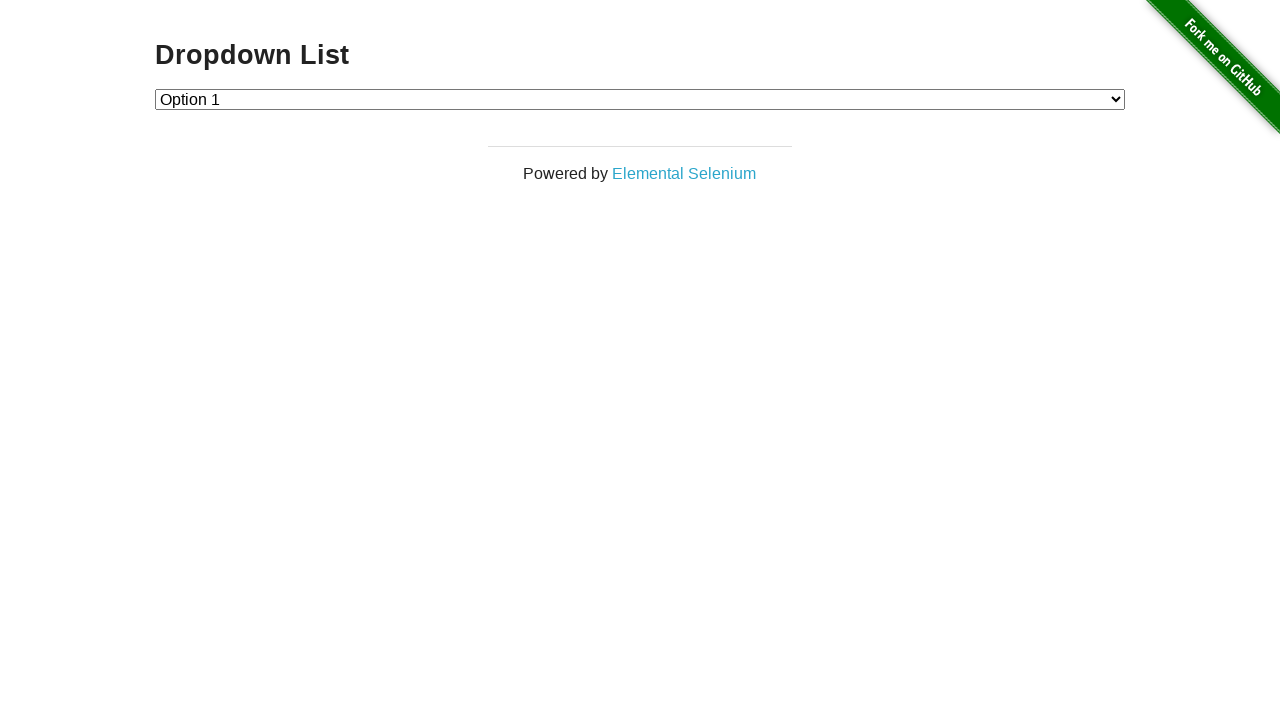